Tests sorting the Email column in ascending order by clicking the column header and verifying the text values are sorted alphabetically.

Starting URL: http://the-internet.herokuapp.com/tables

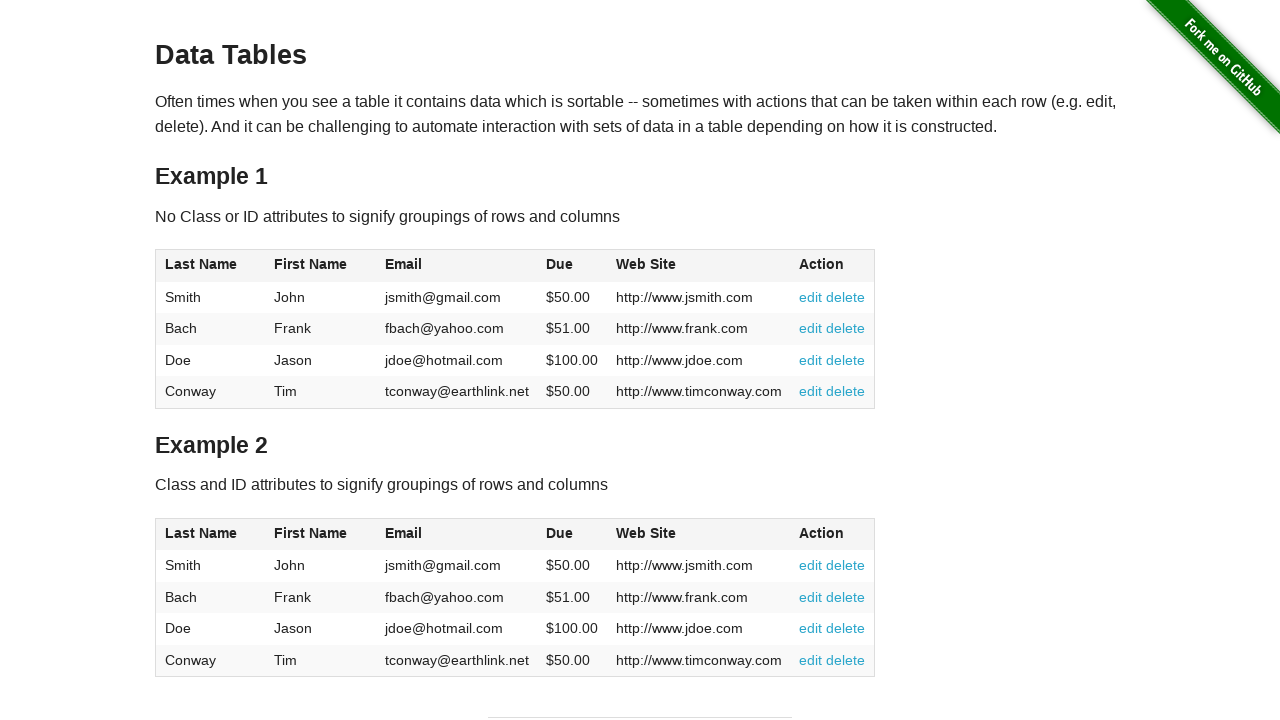

Clicked Email column header to sort in ascending order at (457, 266) on #table1 thead tr th:nth-of-type(3)
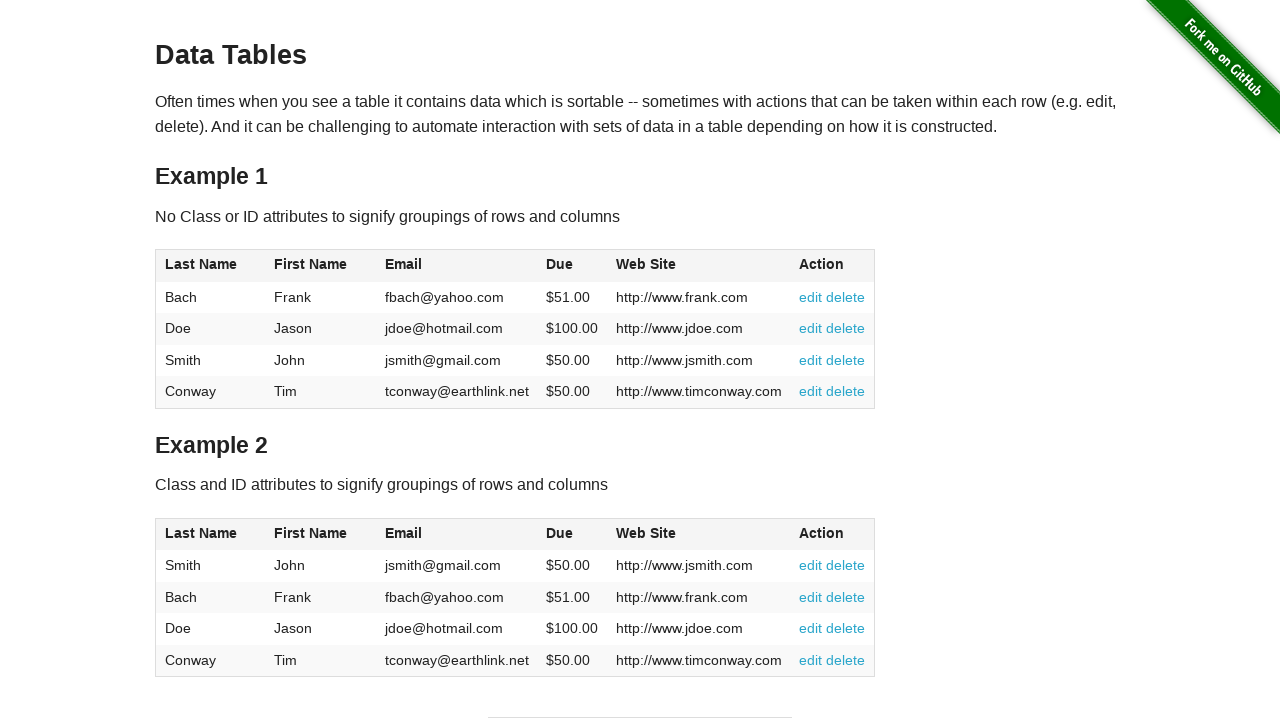

Email column data loaded and ready
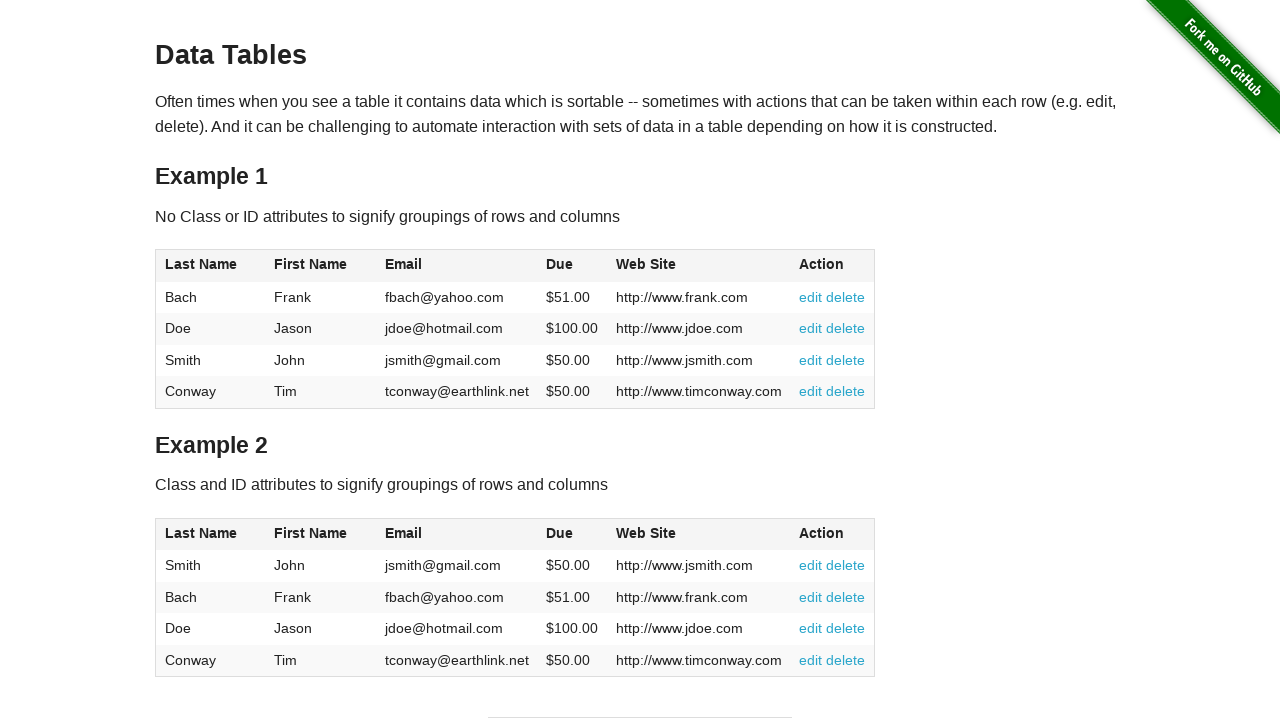

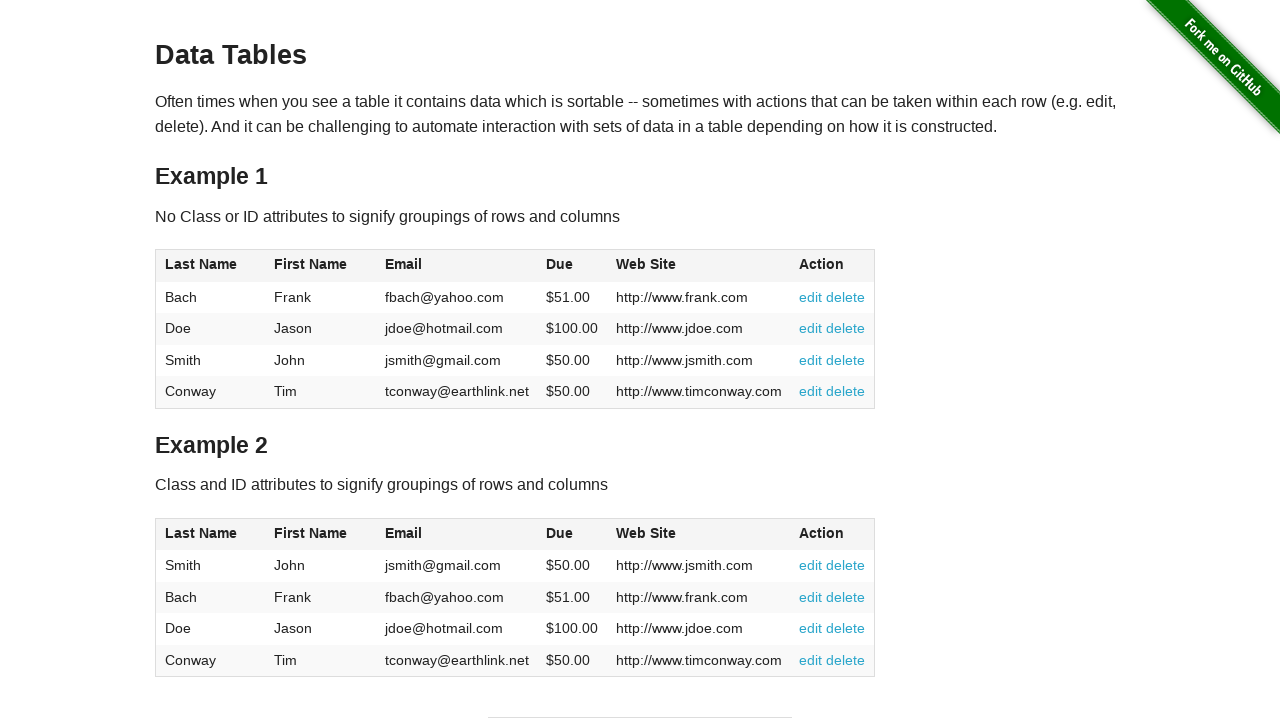